Tests a training ground form by filling an input field and clicking a button

Starting URL: https://techstepacademy.com/training-ground

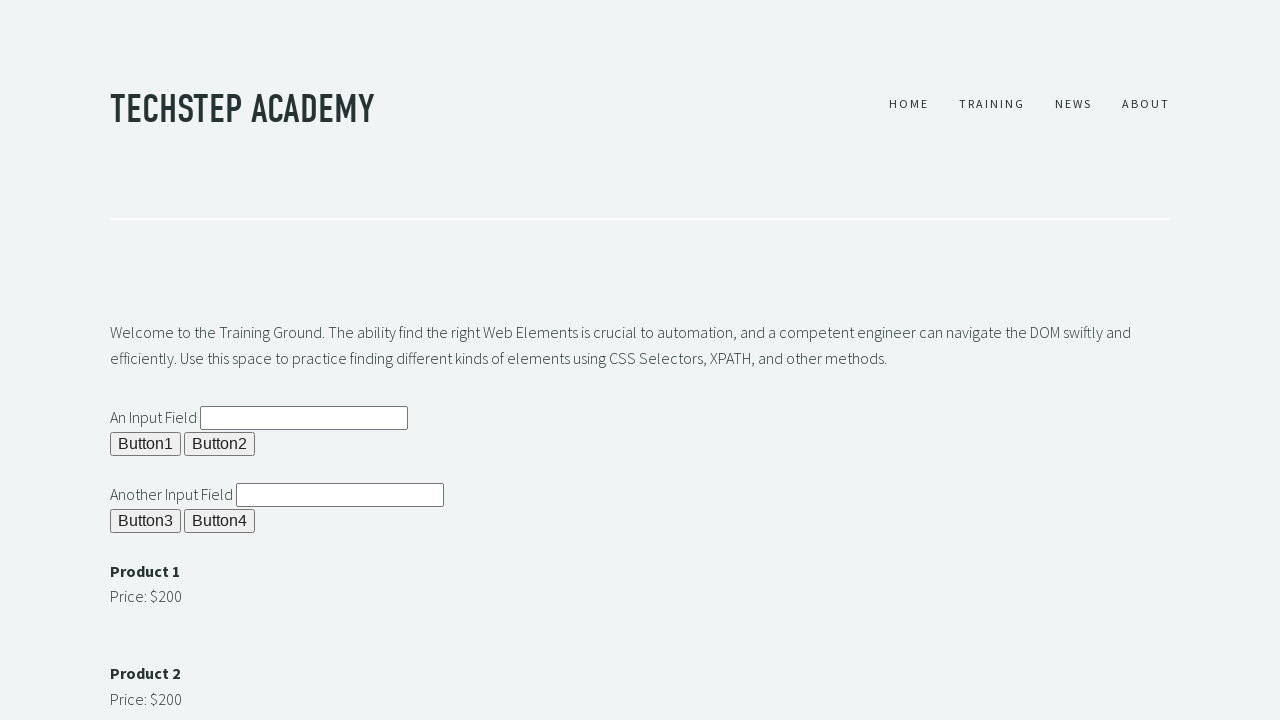

Filled input field with 'My first Automation!!' on input[id="ipt1"]
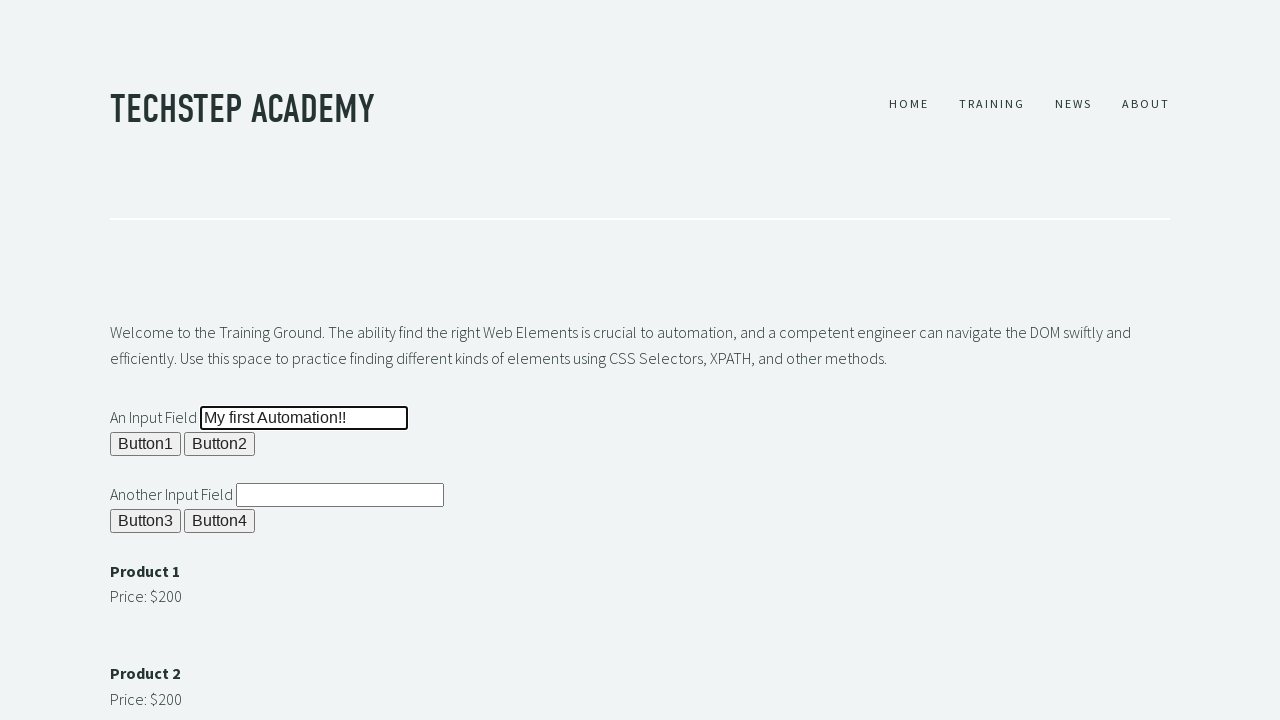

Clicked the submit button at (146, 444) on button[name="butn1"]
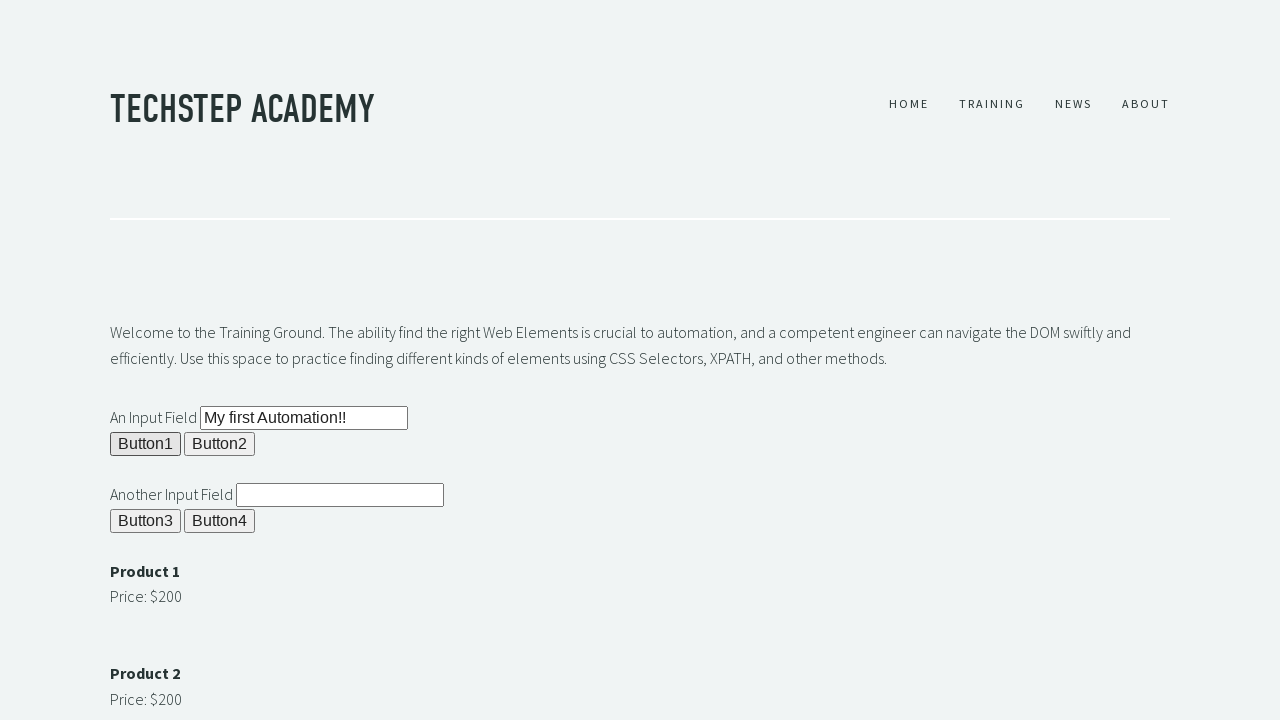

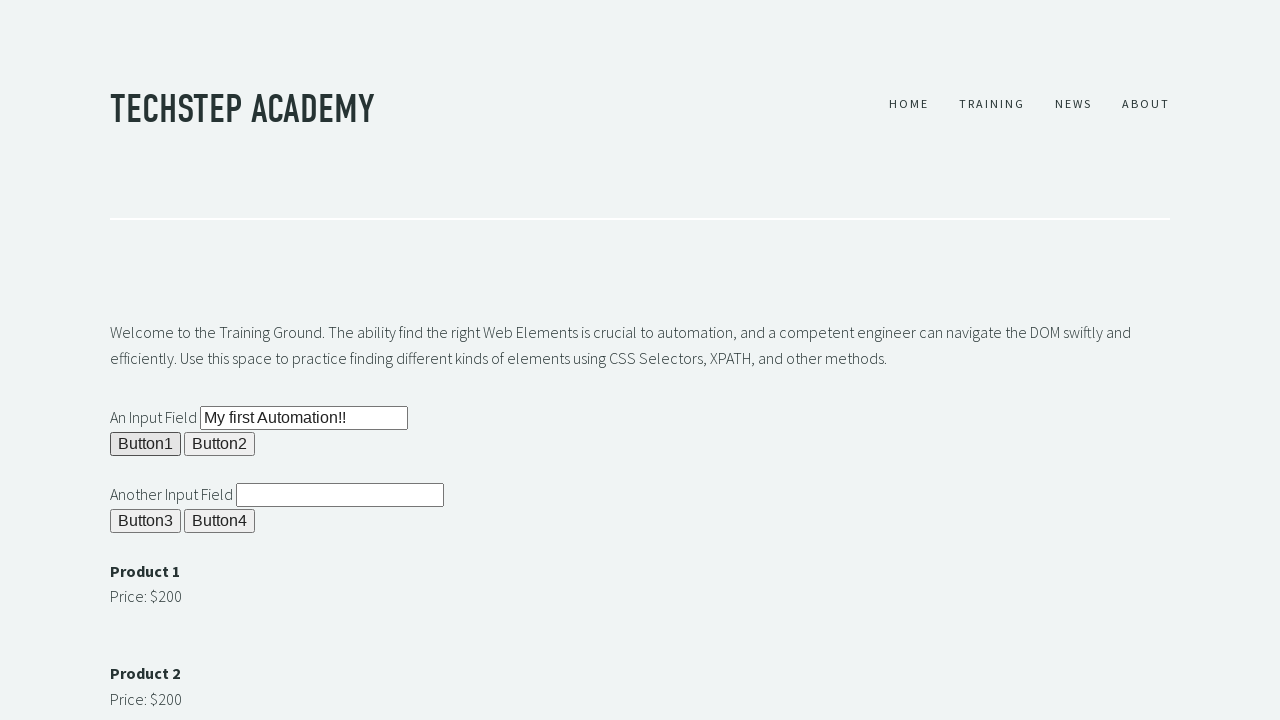